Clicks the "Take me to the tips!" button and verifies that an INTERMEDIATE label is displayed

Starting URL: https://elementalselenium.com/

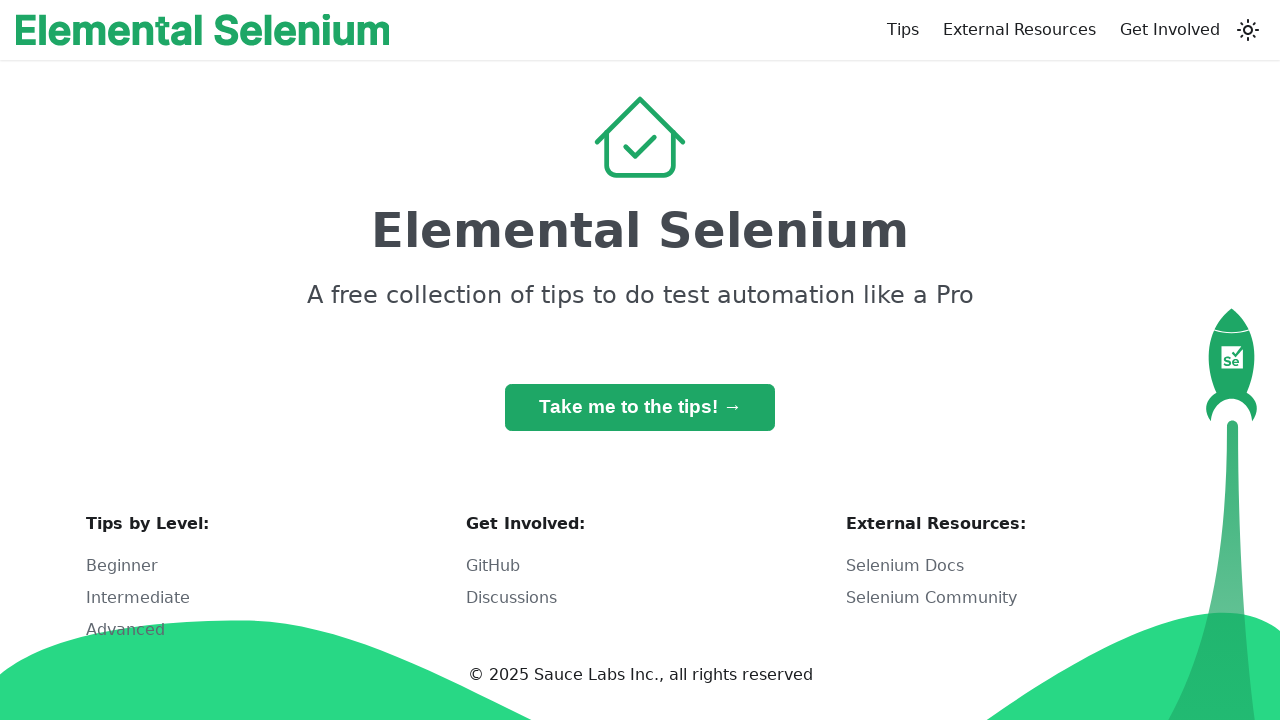

Clicked the 'Take me to the tips!' button at (640, 407) on xpath=//button[text()='Take me to the tips! ']
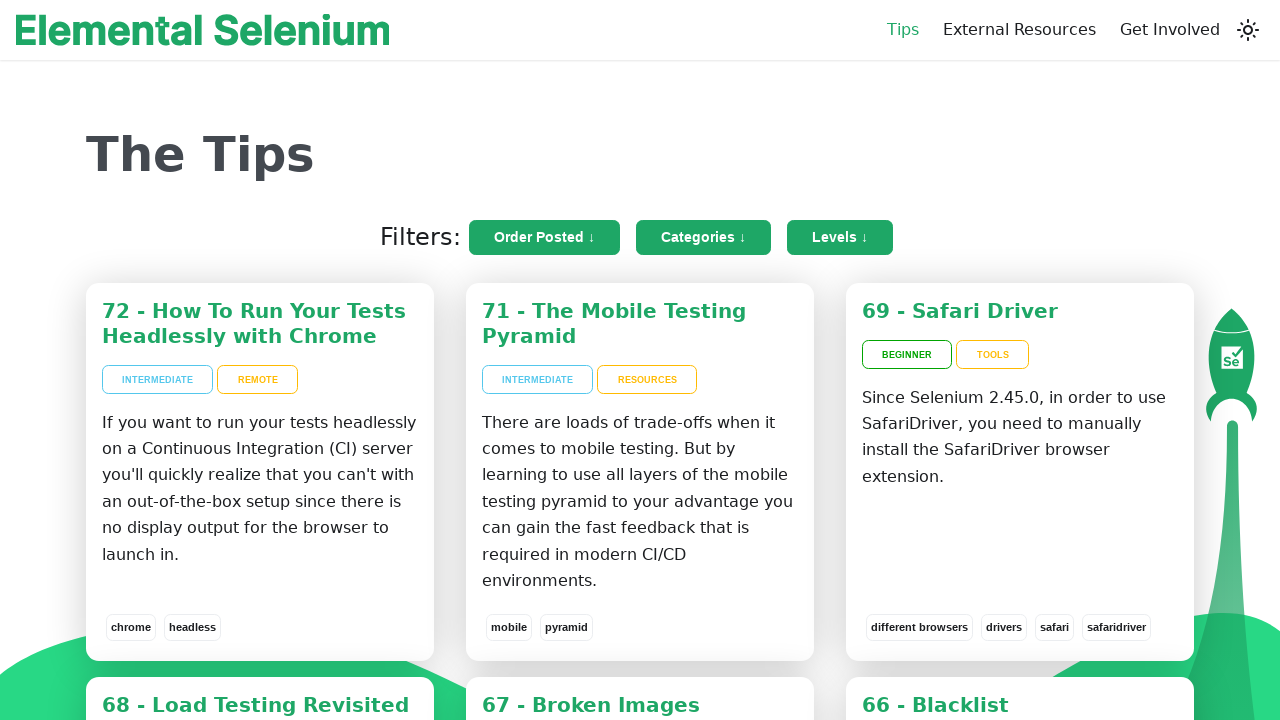

Verified INTERMEDIATE label is displayed
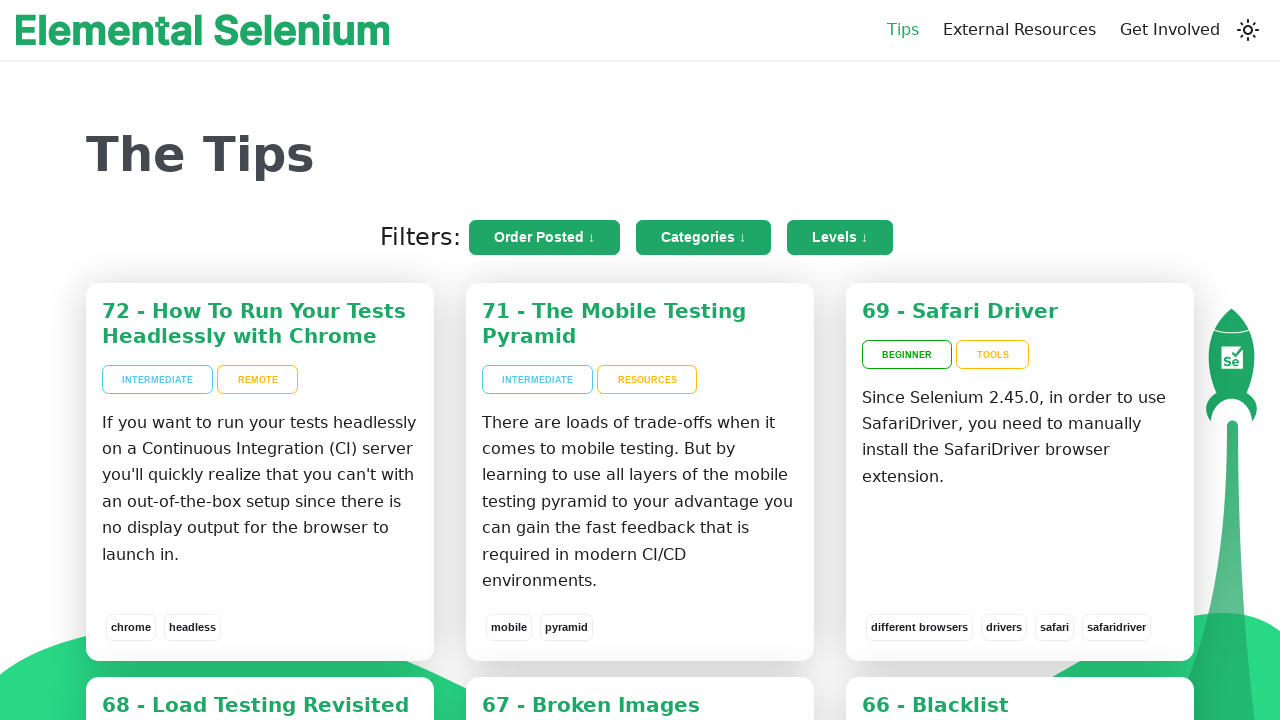

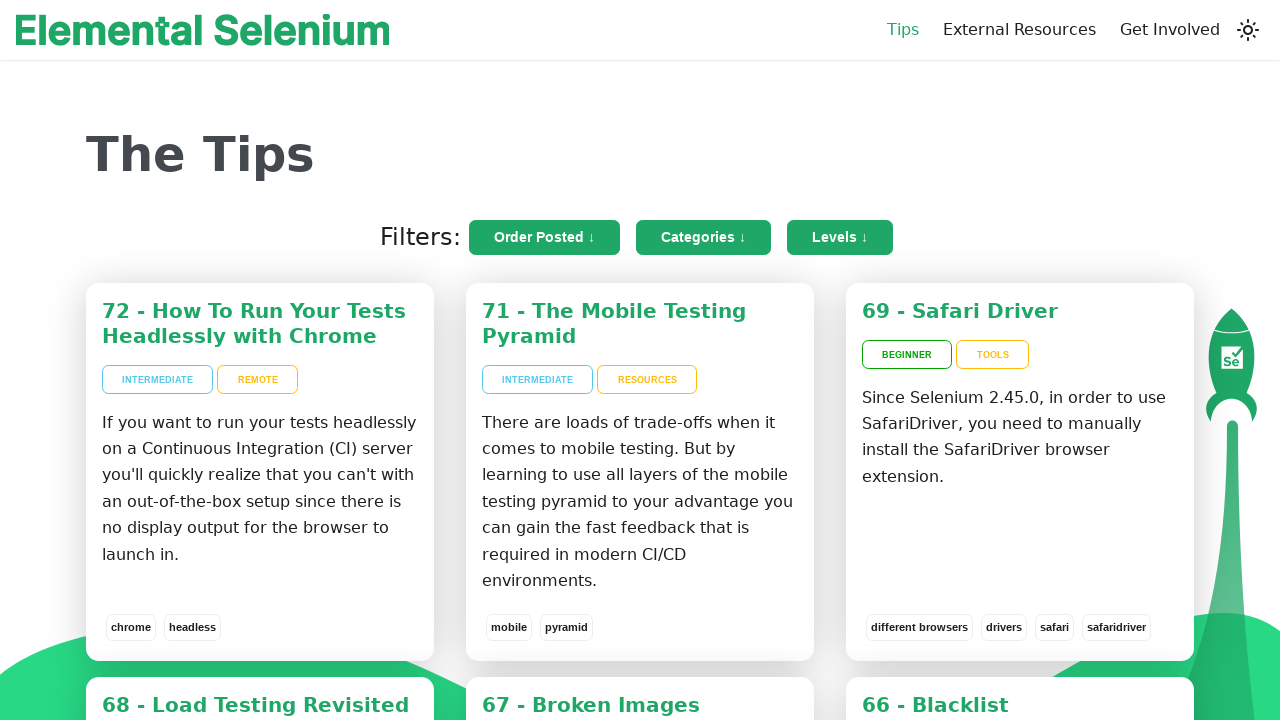